Tests drag and drop functionality by dragging an element from one container to another and then dragging it back to the original position

Starting URL: https://grotechminds.com/drag-and-drop/

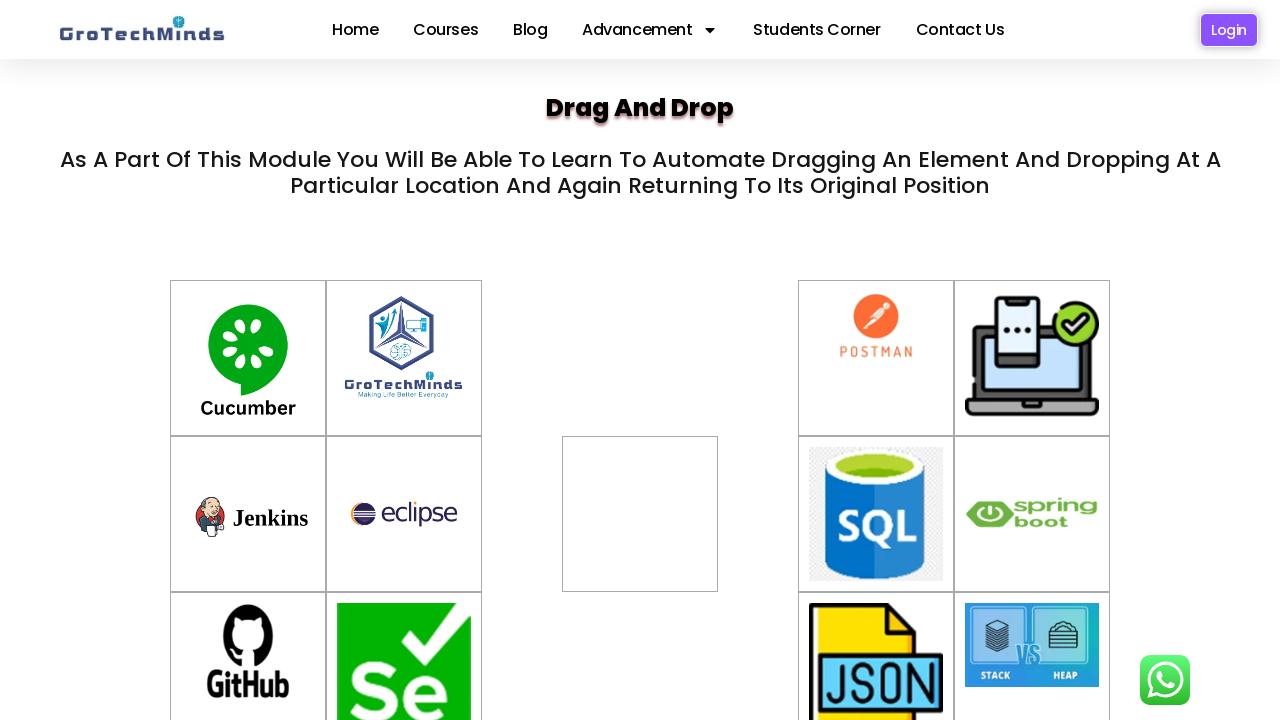

Located source element (container-6) for drag and drop
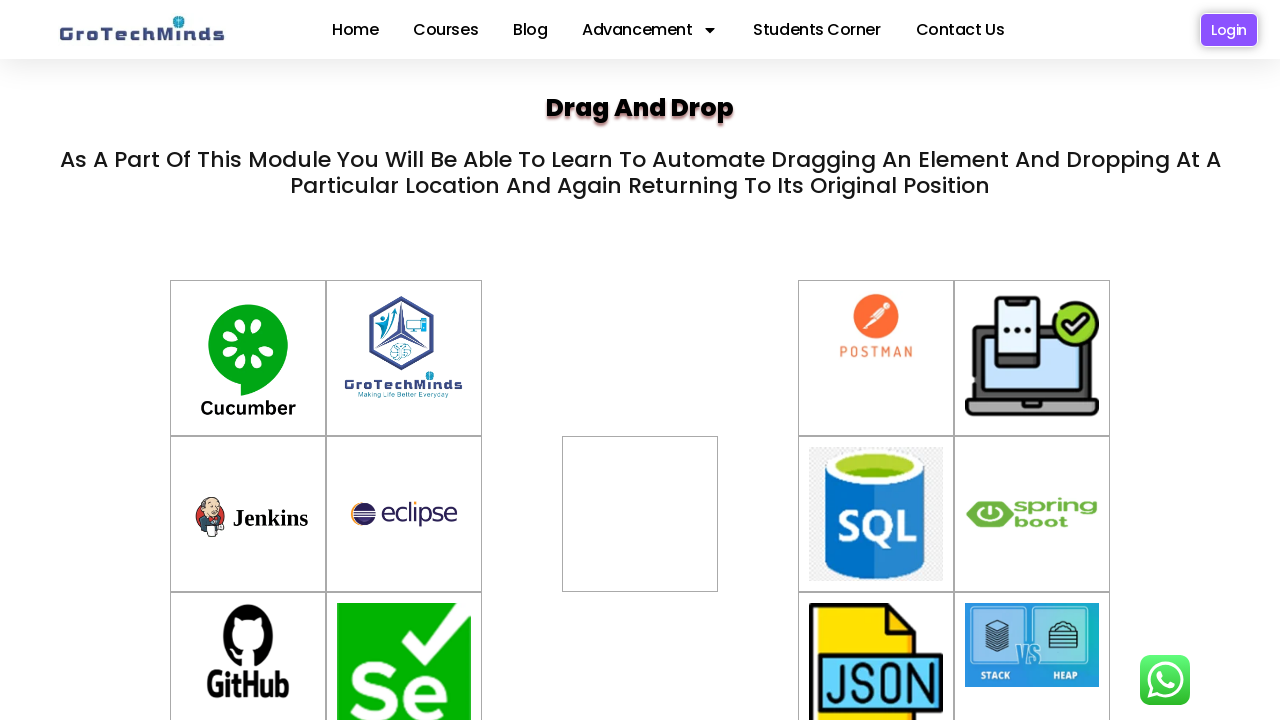

Located target element (div2) for drag and drop
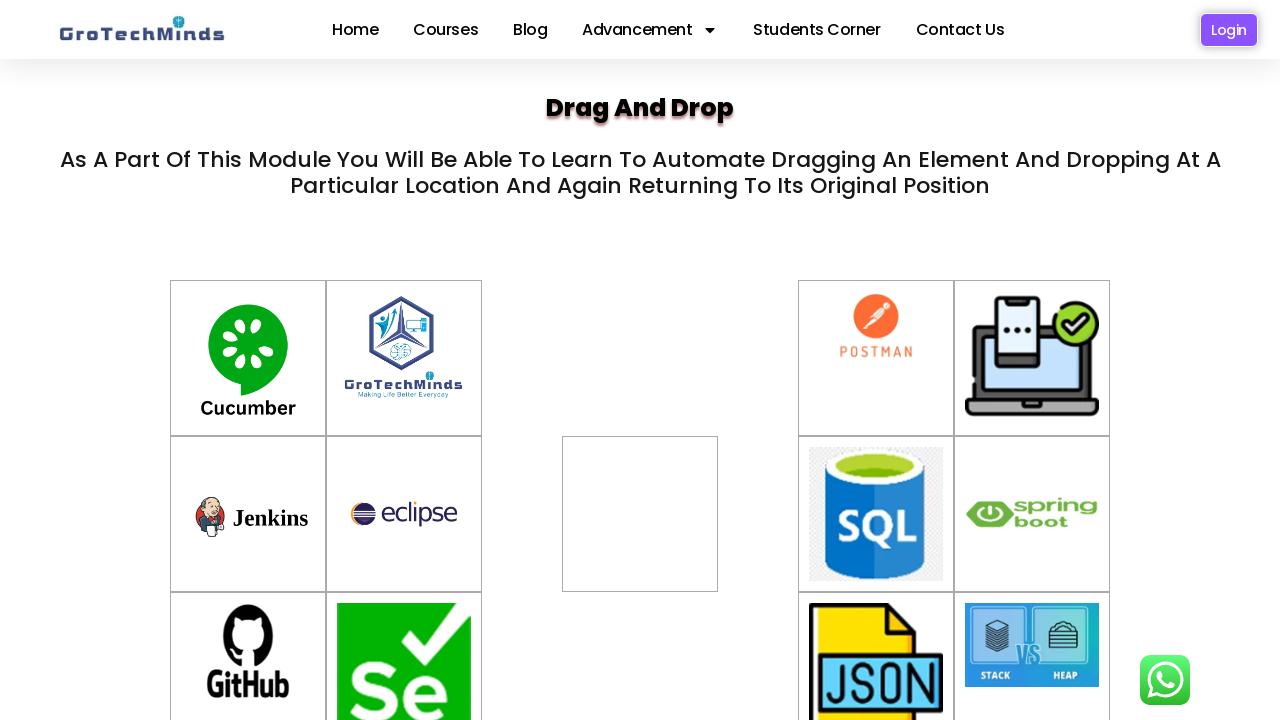

Dragged element from container-6 to div2 at (640, 514)
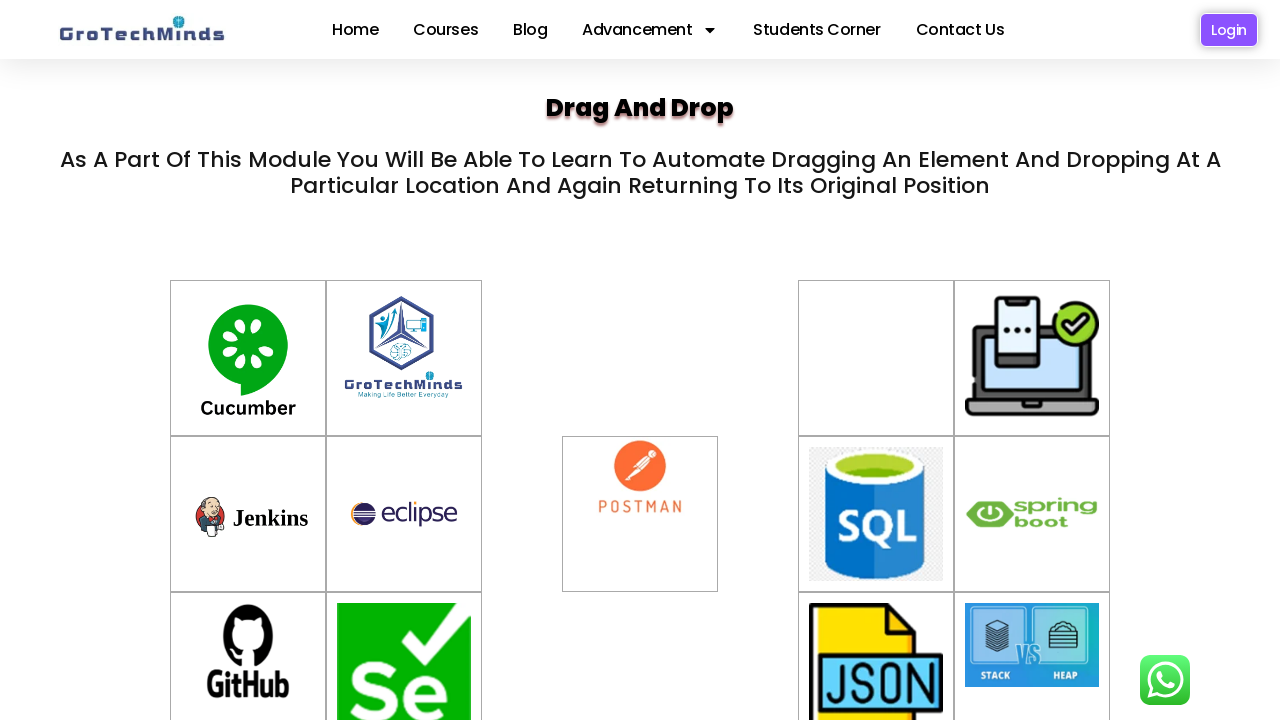

Waited 2 seconds before reverse drag and drop
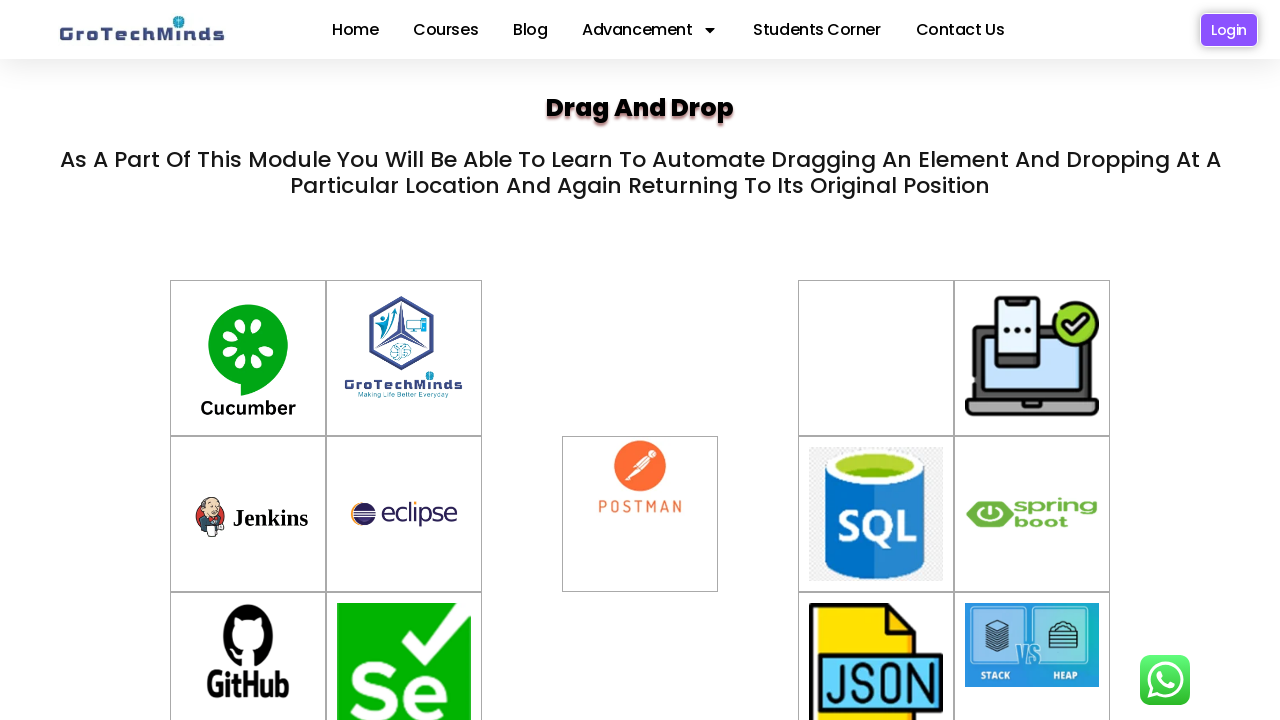

Dragged element back from div2 to container-6 at (876, 358)
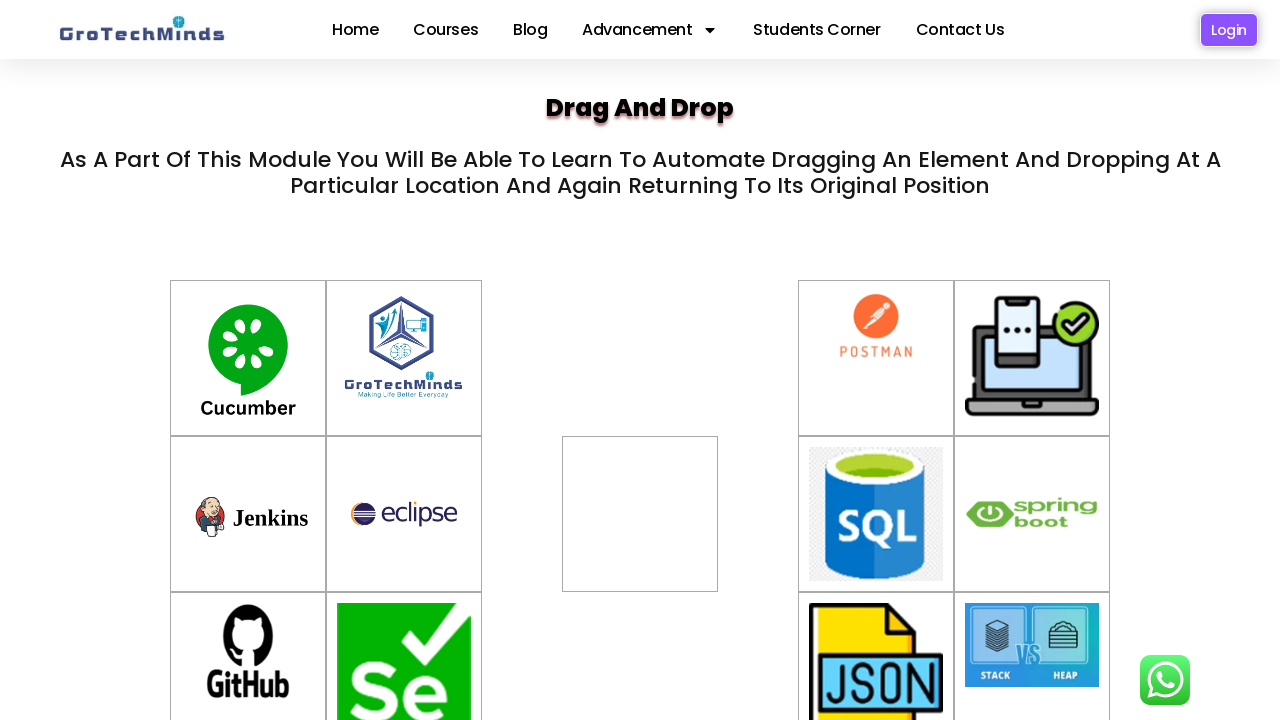

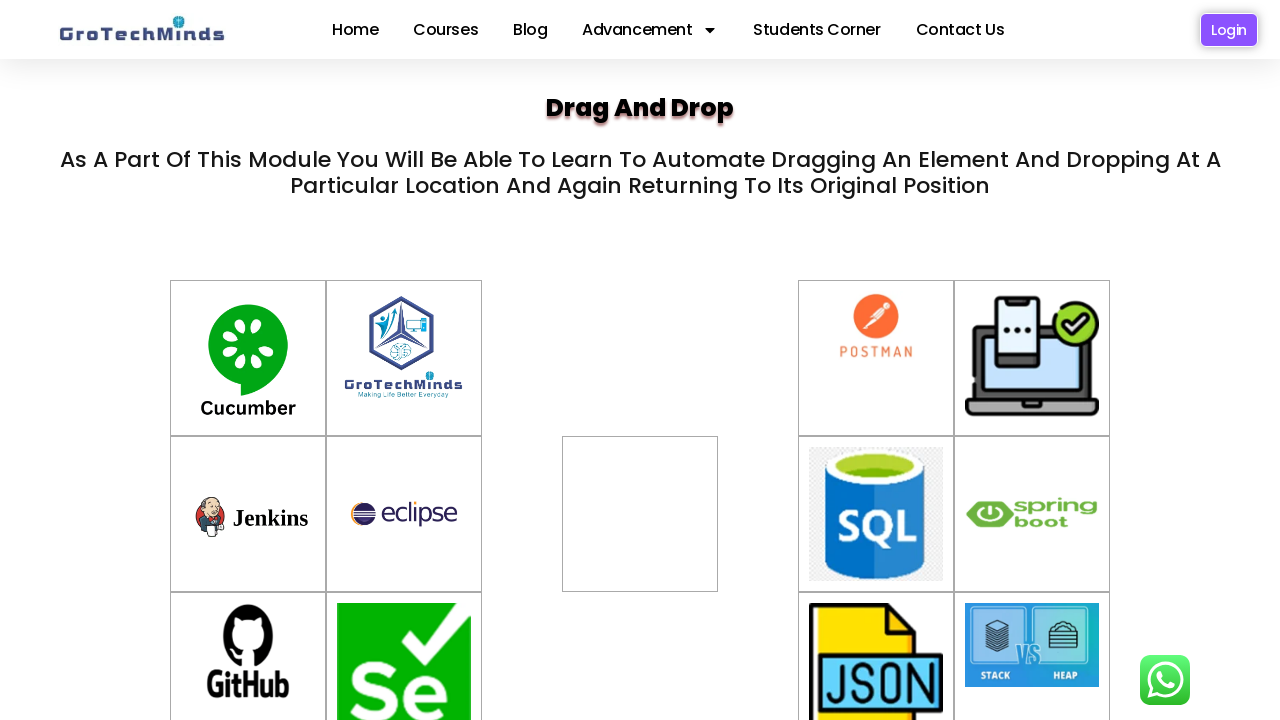